Navigates to Easy Calculation website, clicks on the Love Calculator link, and verifies that links are present on the resulting page

Starting URL: https://www.easycalculation.com/

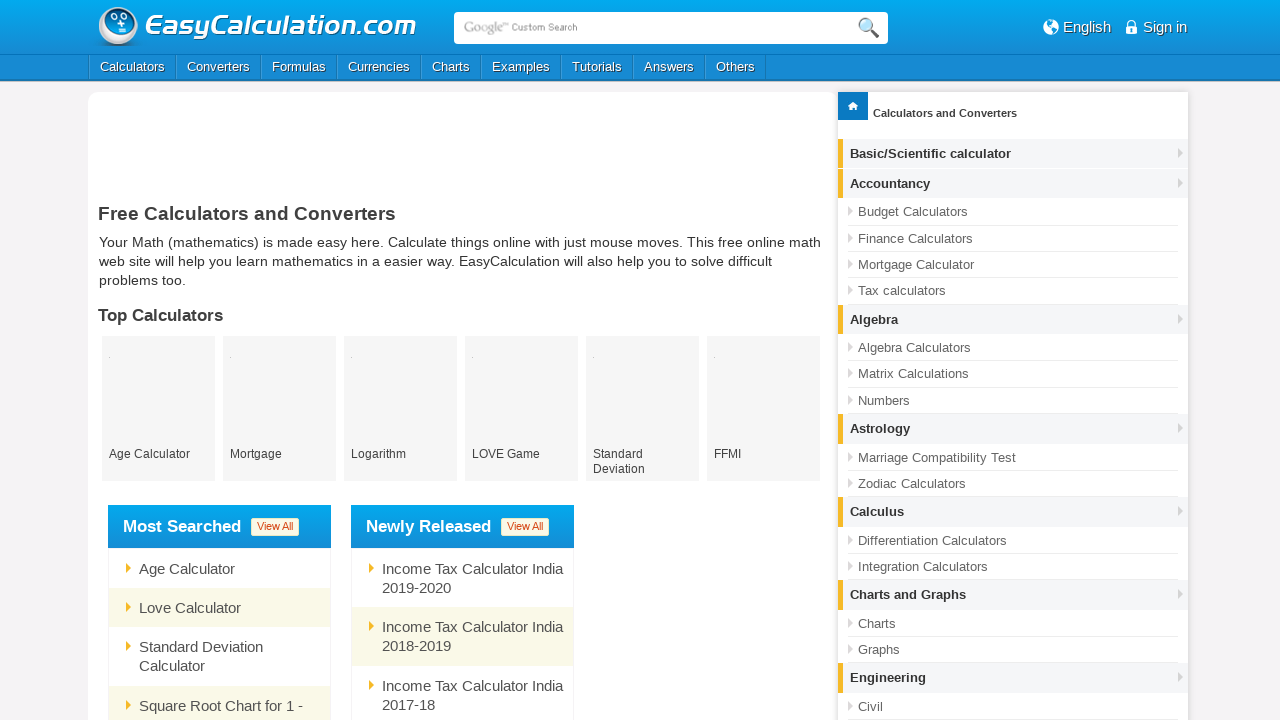

Clicked on the Love Calculator link at (219, 608) on xpath=//*[@id="alarmContentDisplay"]/div[1]/div[6]/div[2]/div[1]/ul/li[2]/a
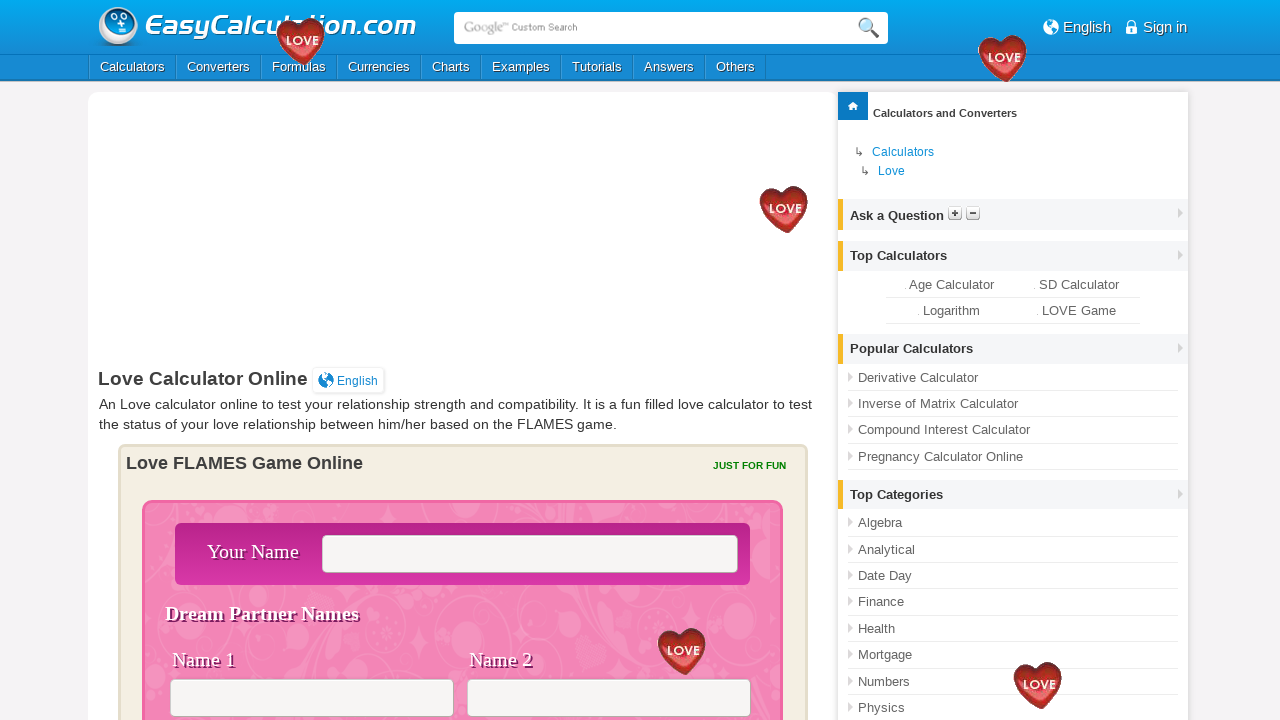

Waited for Love Calculator page to load
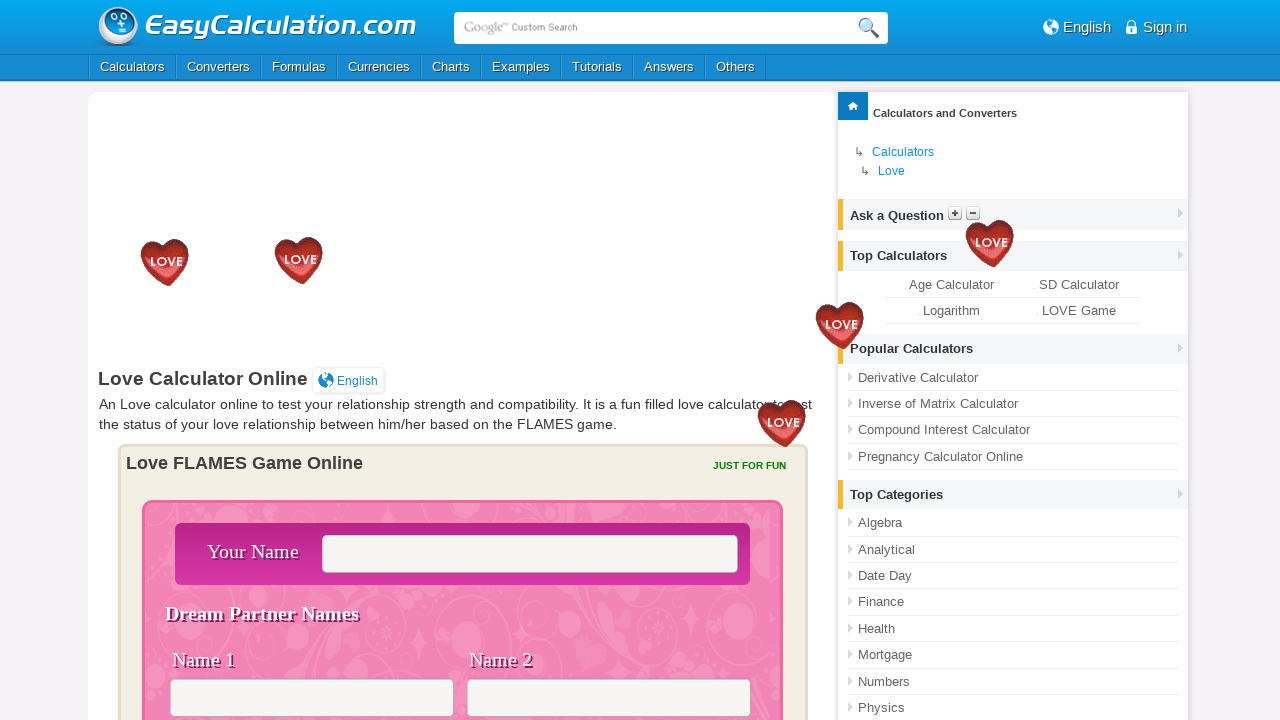

Verified that links are present on the Love Calculator page
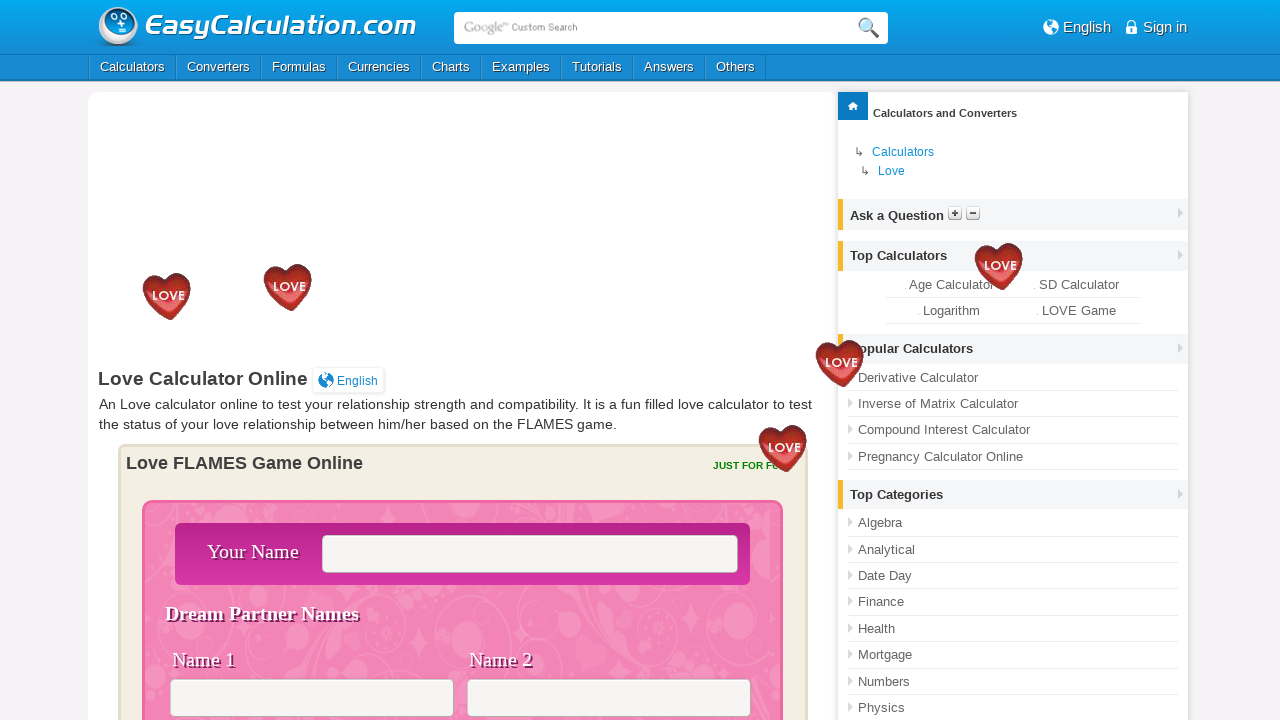

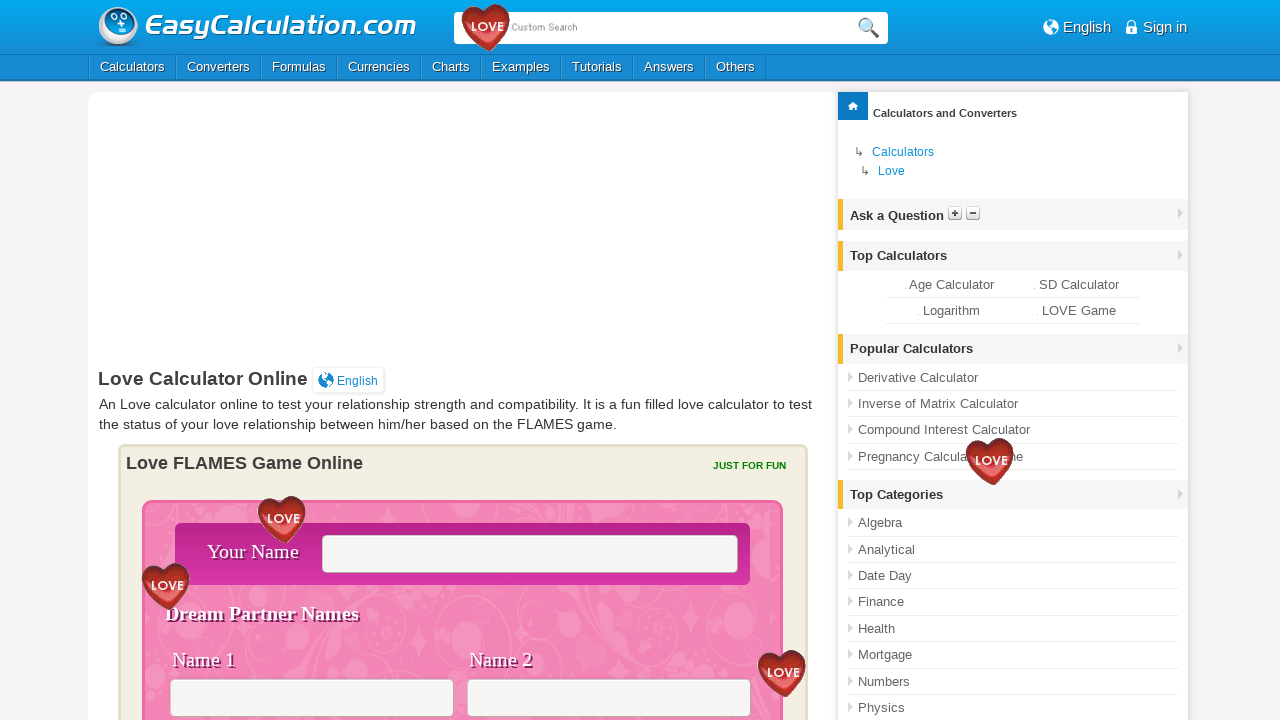